Tests successful registration form submission by filling first name, last name, and email fields, then verifying the success message

Starting URL: http://suninjuly.github.io/registration1.html

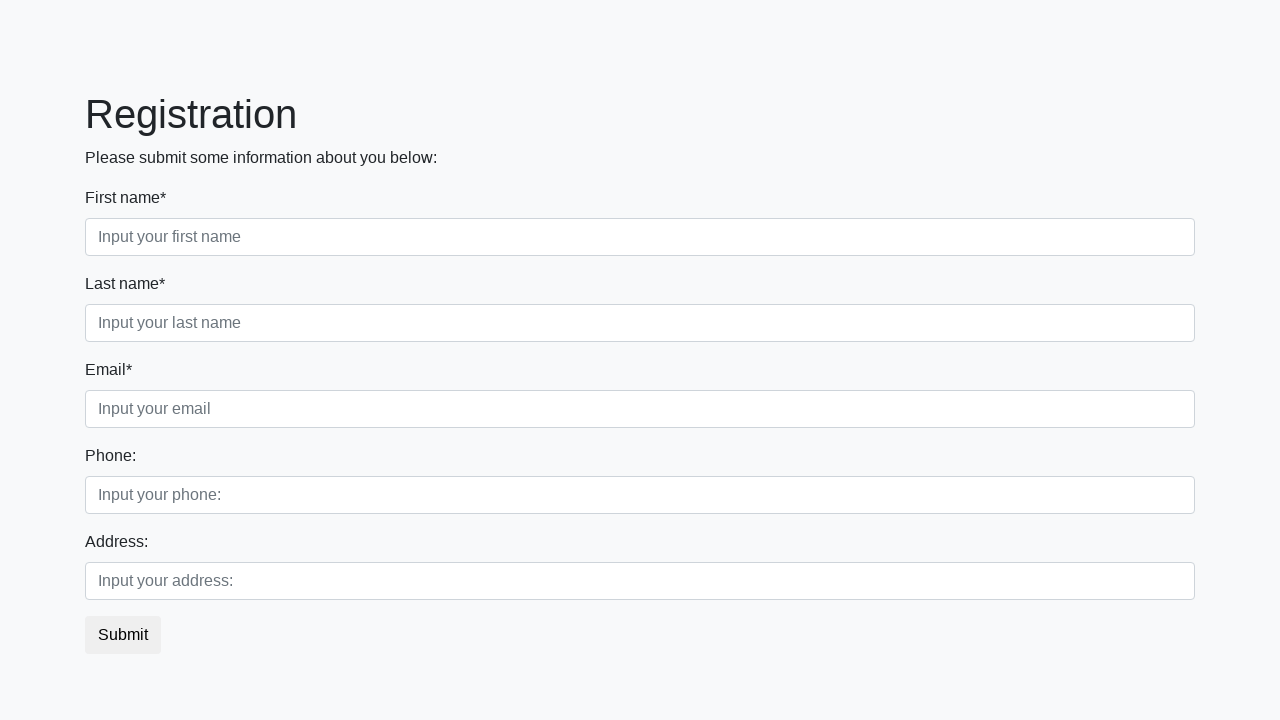

Filled first name field with 'John' on //input[@placeholder='Input your first name']
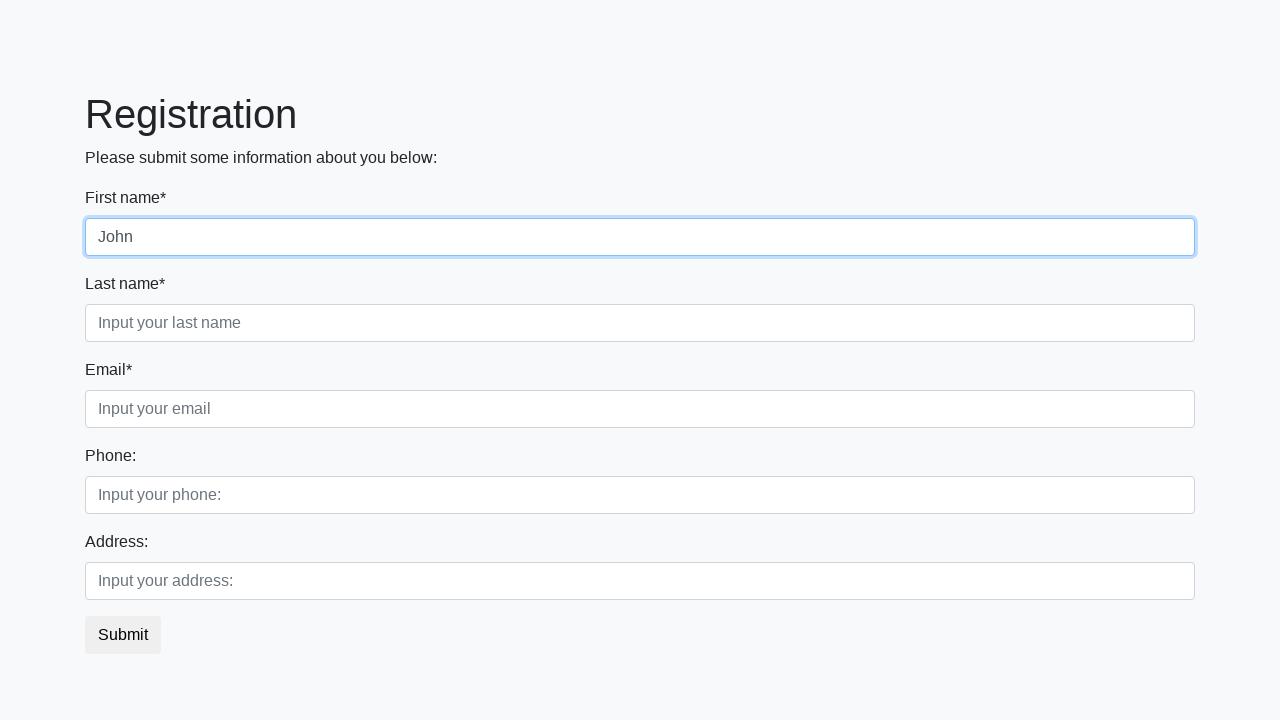

Filled last name field with 'Smith' on //input[@placeholder='Input your last name']
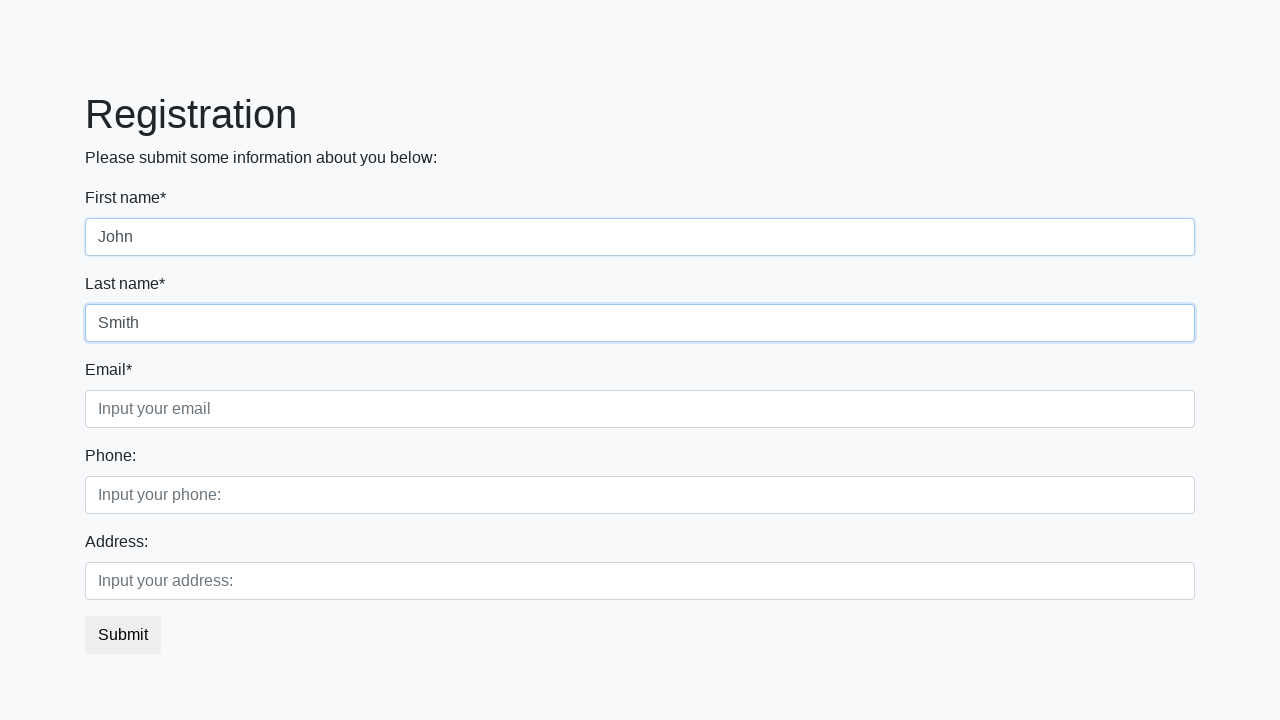

Filled email field with 'john.smith@example.com' on //input[@placeholder='Input your email']
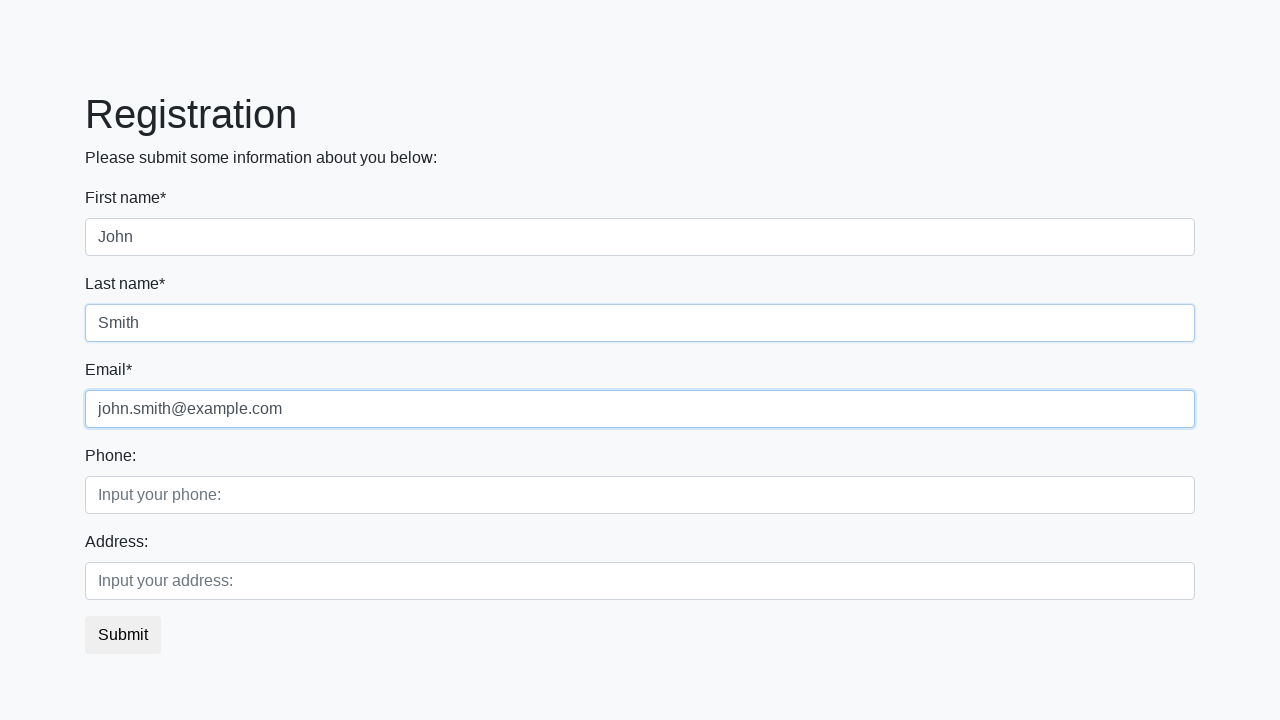

Clicked submit button to register at (123, 635) on button.btn
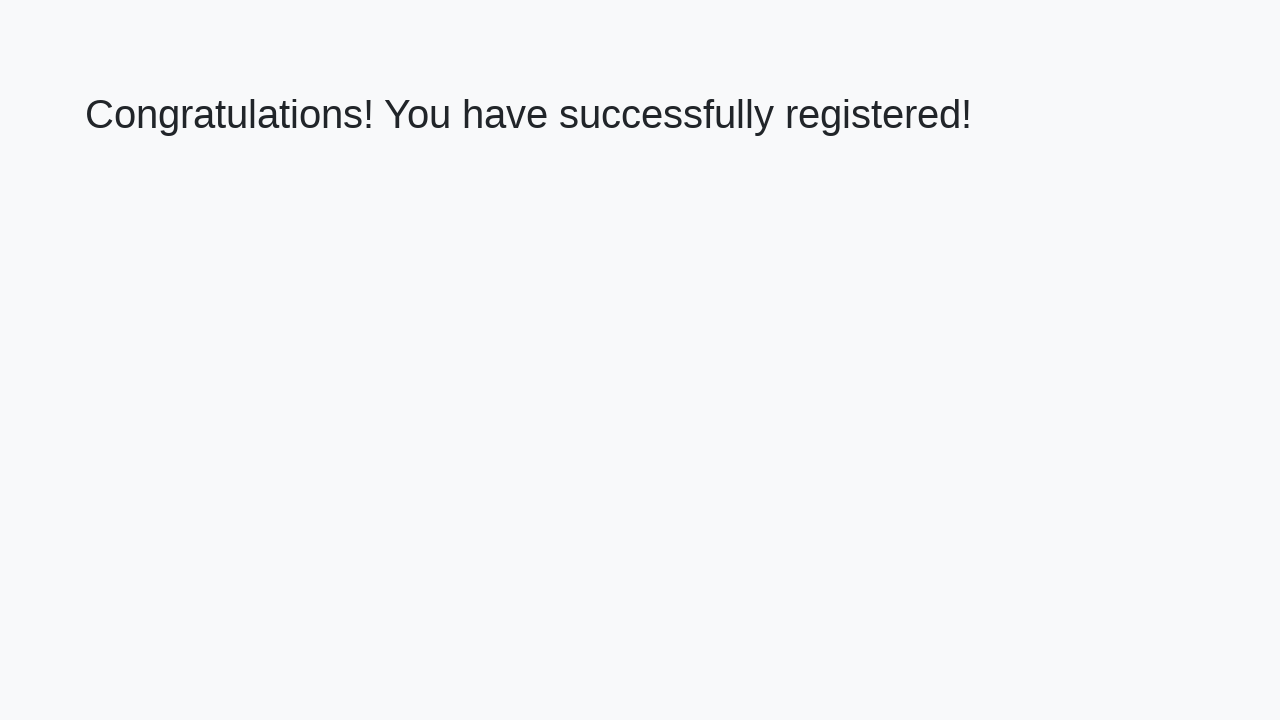

Success message element loaded
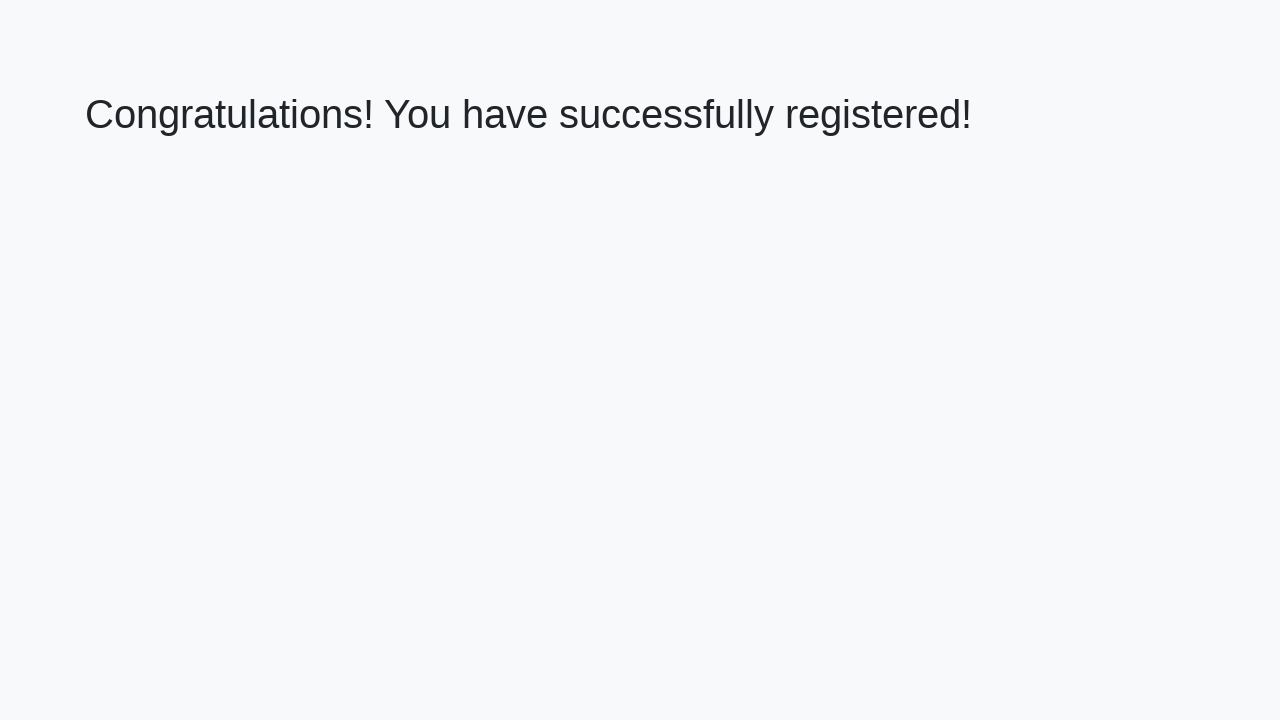

Retrieved success message text: 'Congratulations! You have successfully registered!'
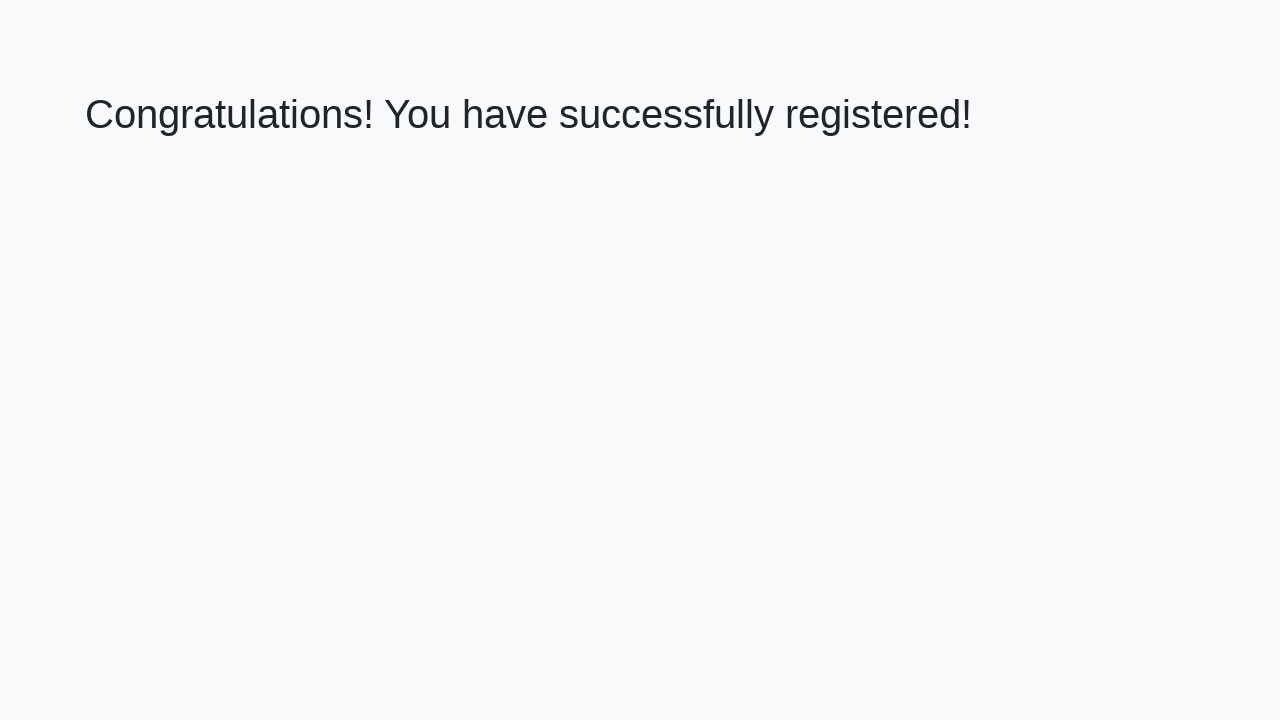

Success message verified: Registration completed successfully
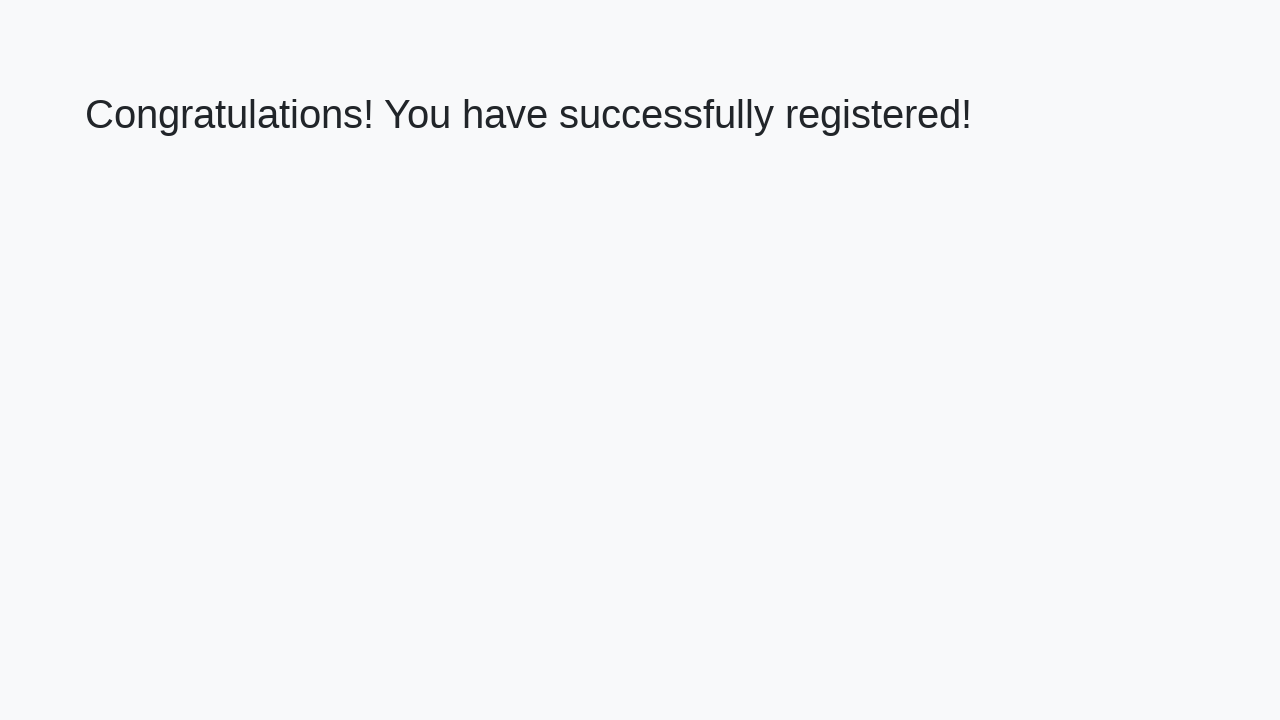

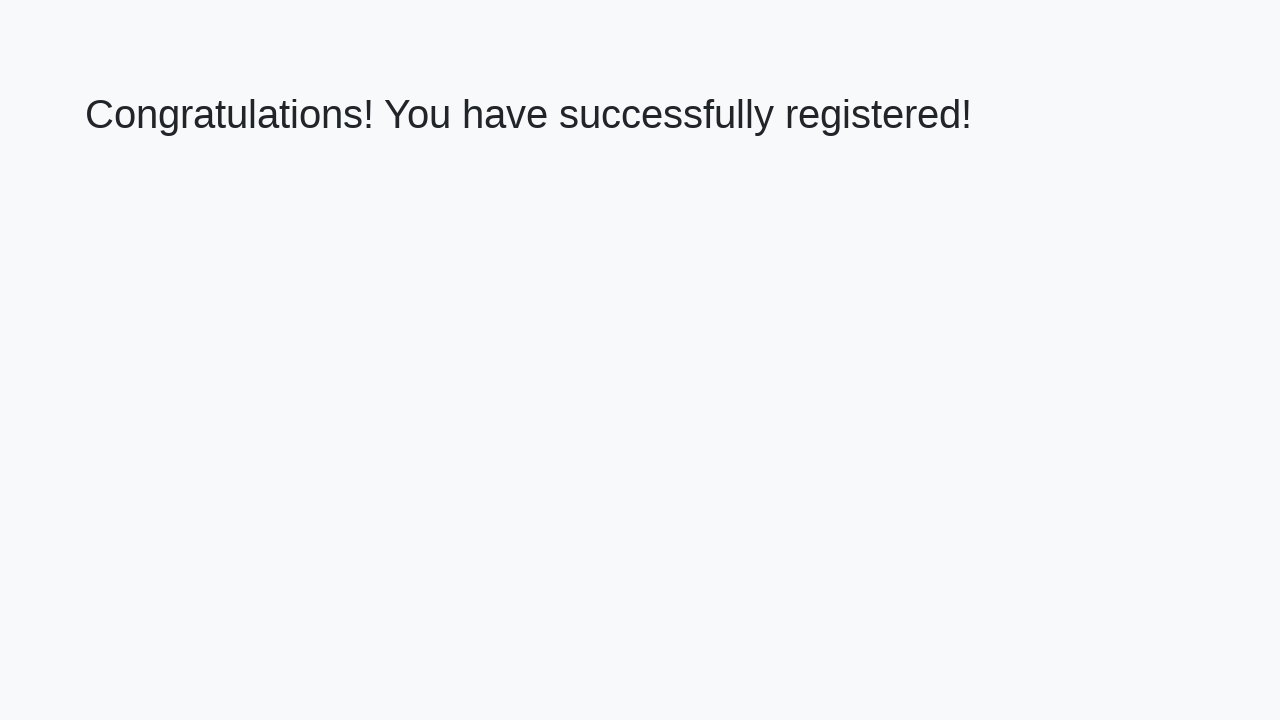